Tests double-click functionality by double-clicking a button and verifying the success message is displayed

Starting URL: https://demoqa.com/buttons

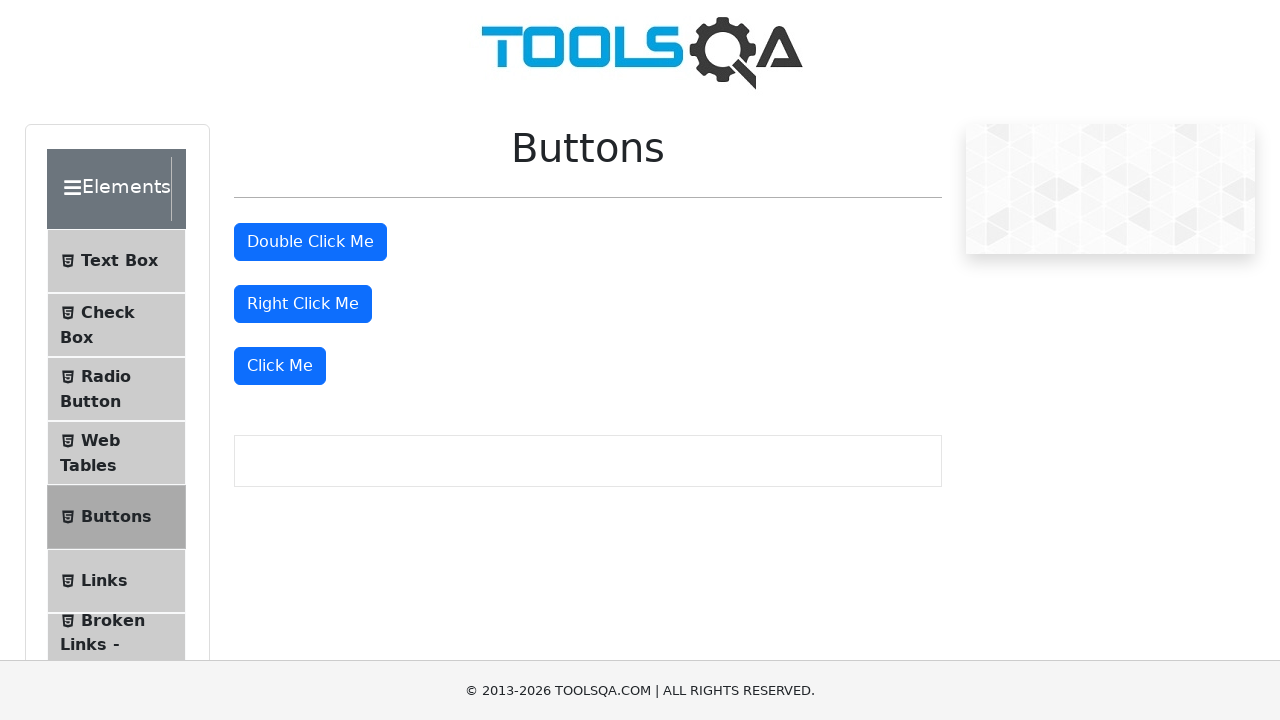

Double-clicked the 'Double Click Me' button at (310, 242) on #doubleClickBtn
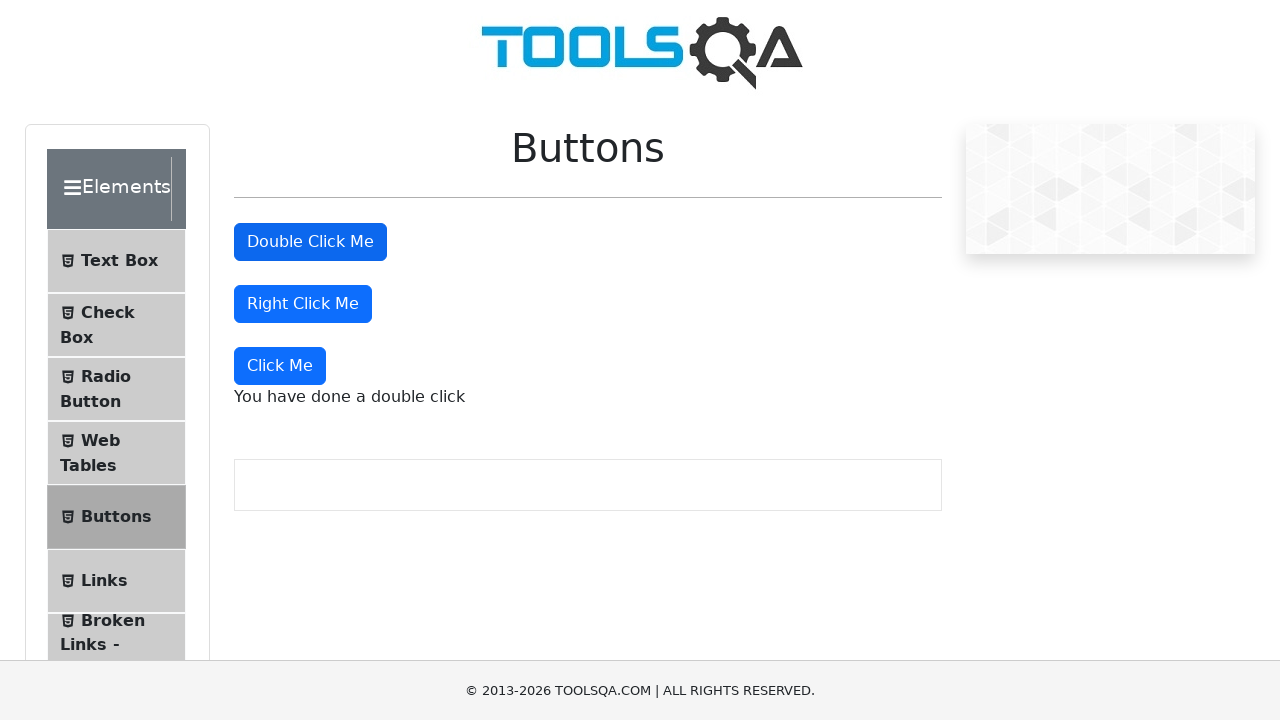

Double-click success message appeared
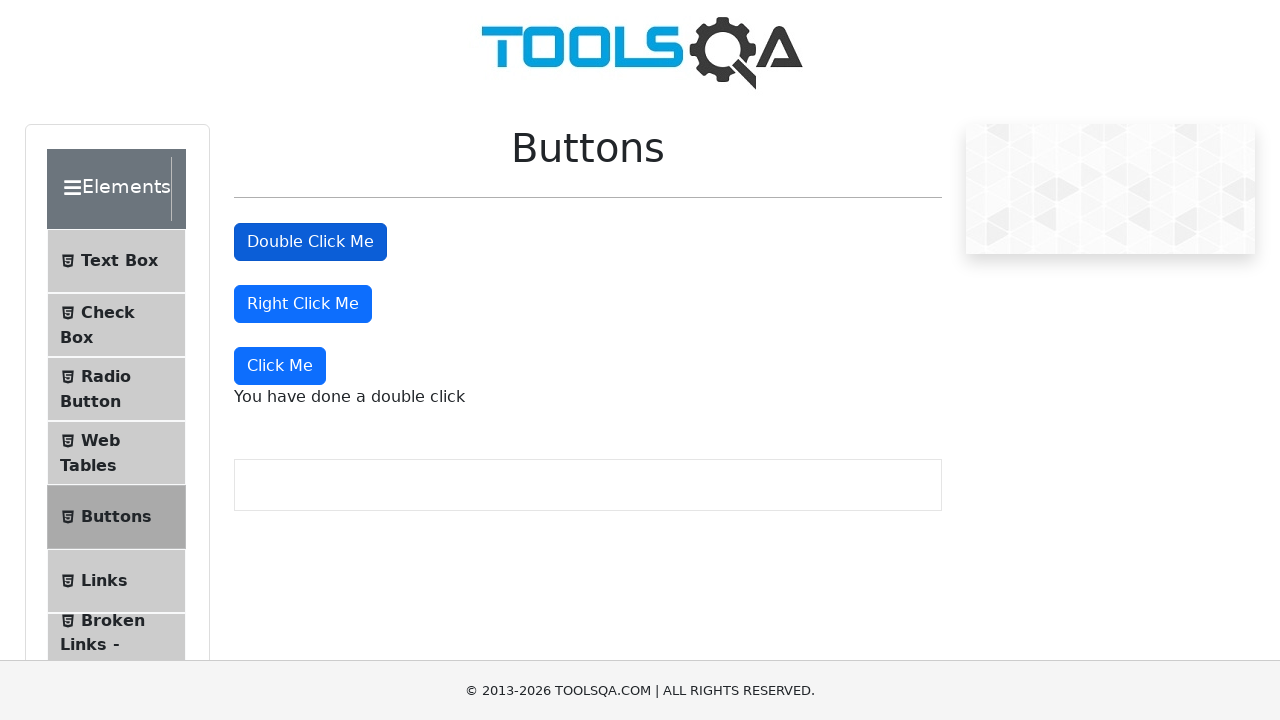

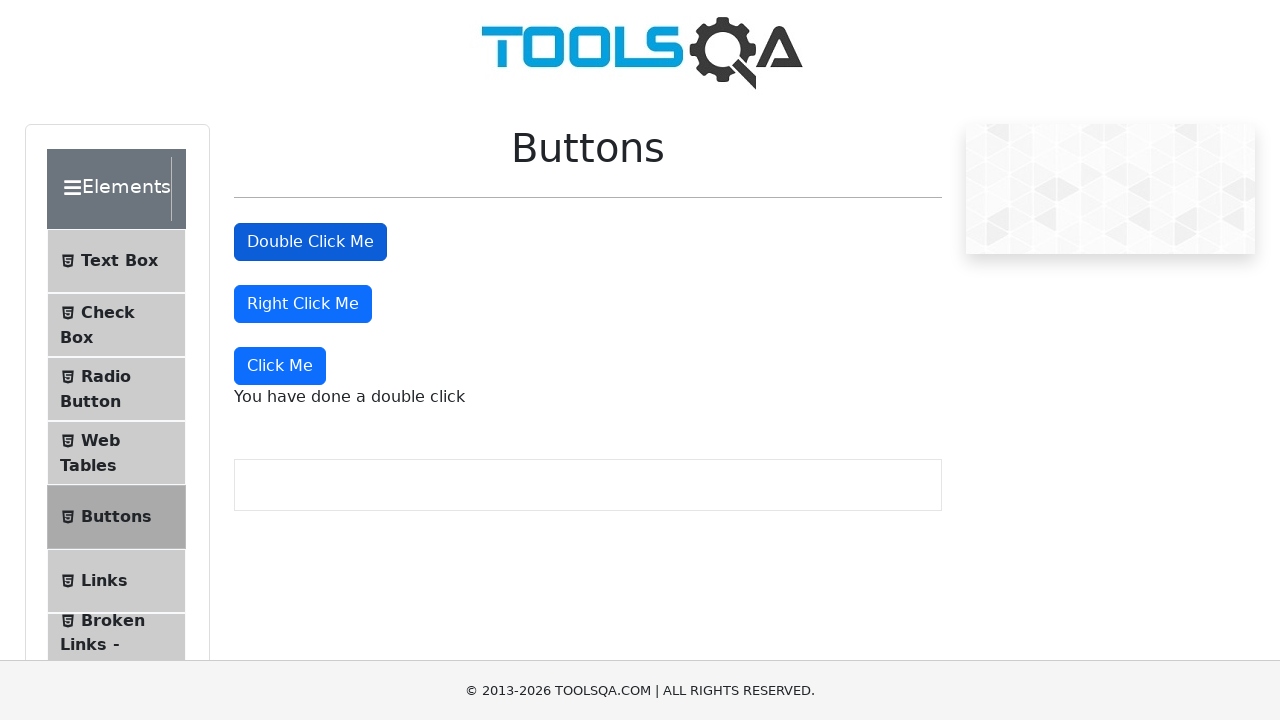